Tests dropdown functionality by selecting options using different methods (by index, by value, and by visible text) and verifies the dropdown contents

Starting URL: https://the-internet.herokuapp.com/dropdown

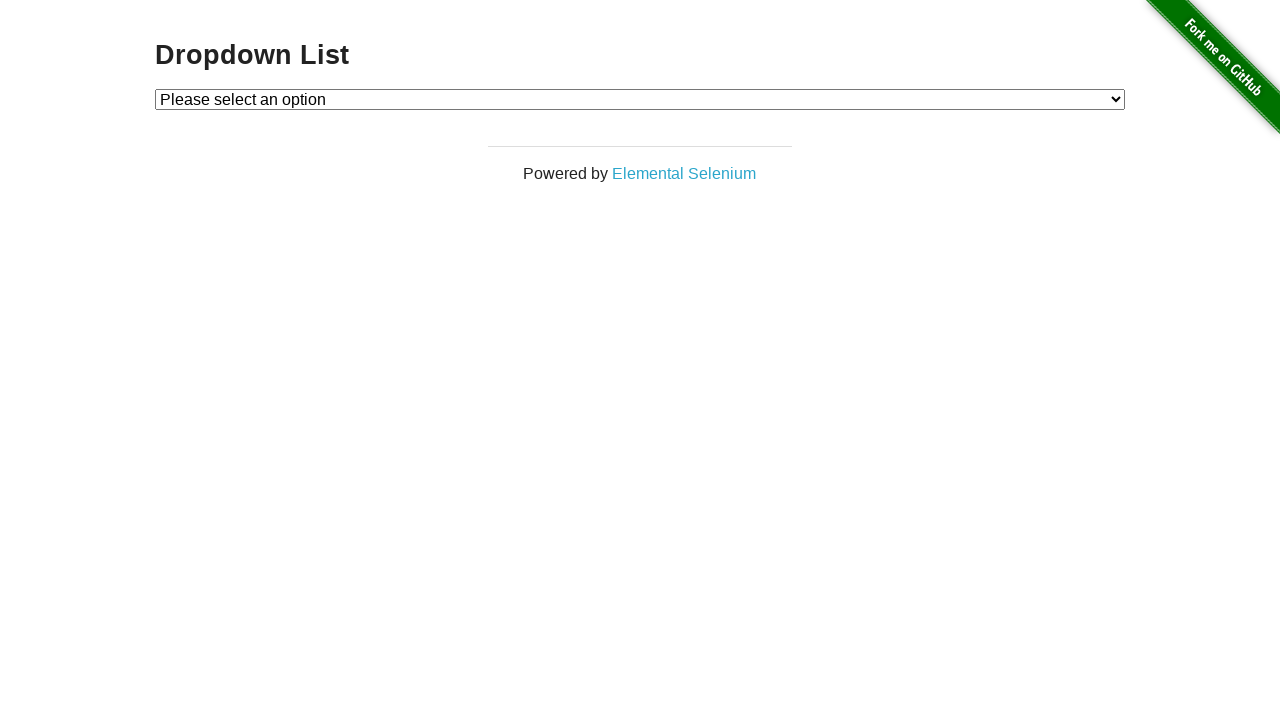

Located dropdown element with id 'dropdown'
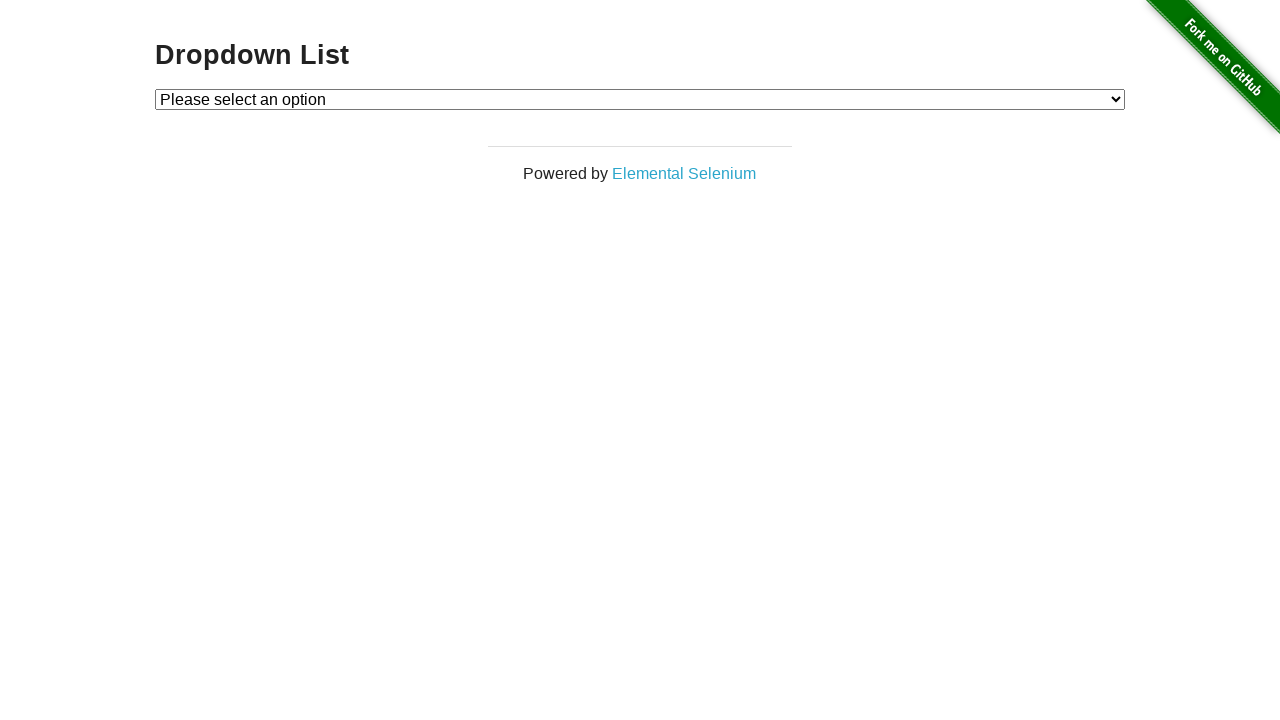

Selected Option 1 by index (index 1) on #dropdown
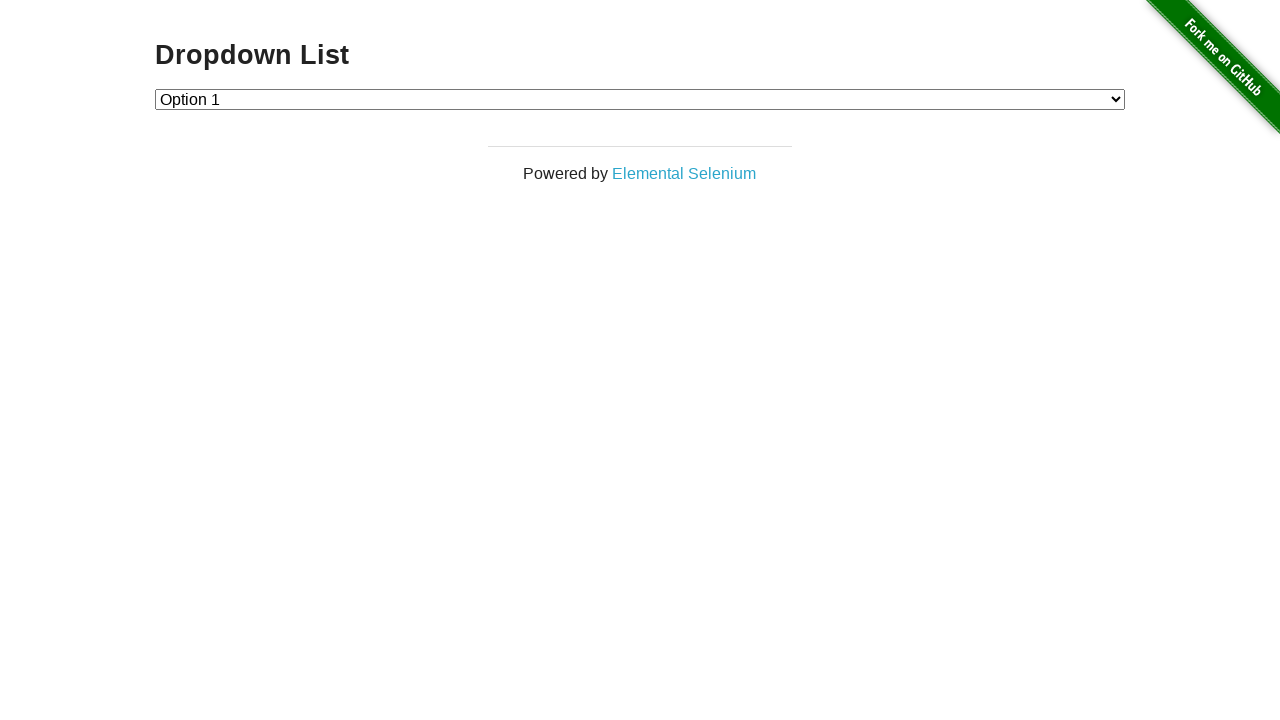

Verified selected option by index: Option 1
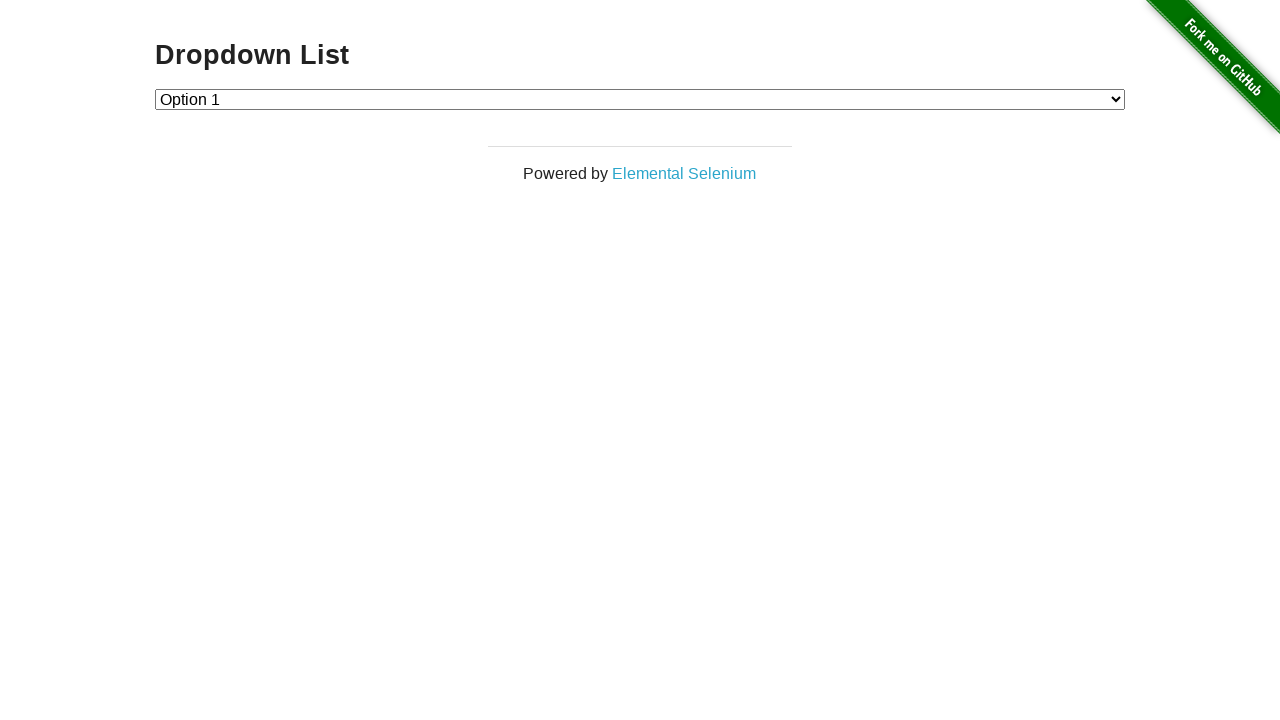

Selected Option 2 by value '2' on #dropdown
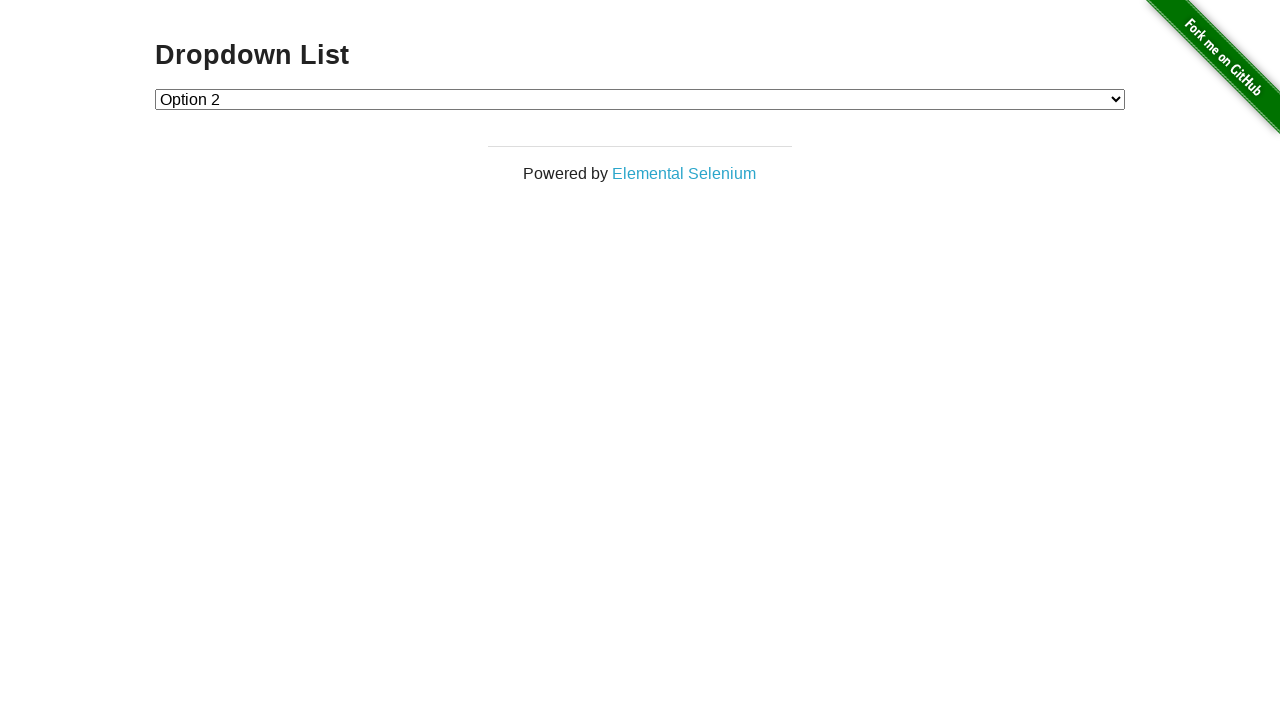

Verified selected option by value: Option 2
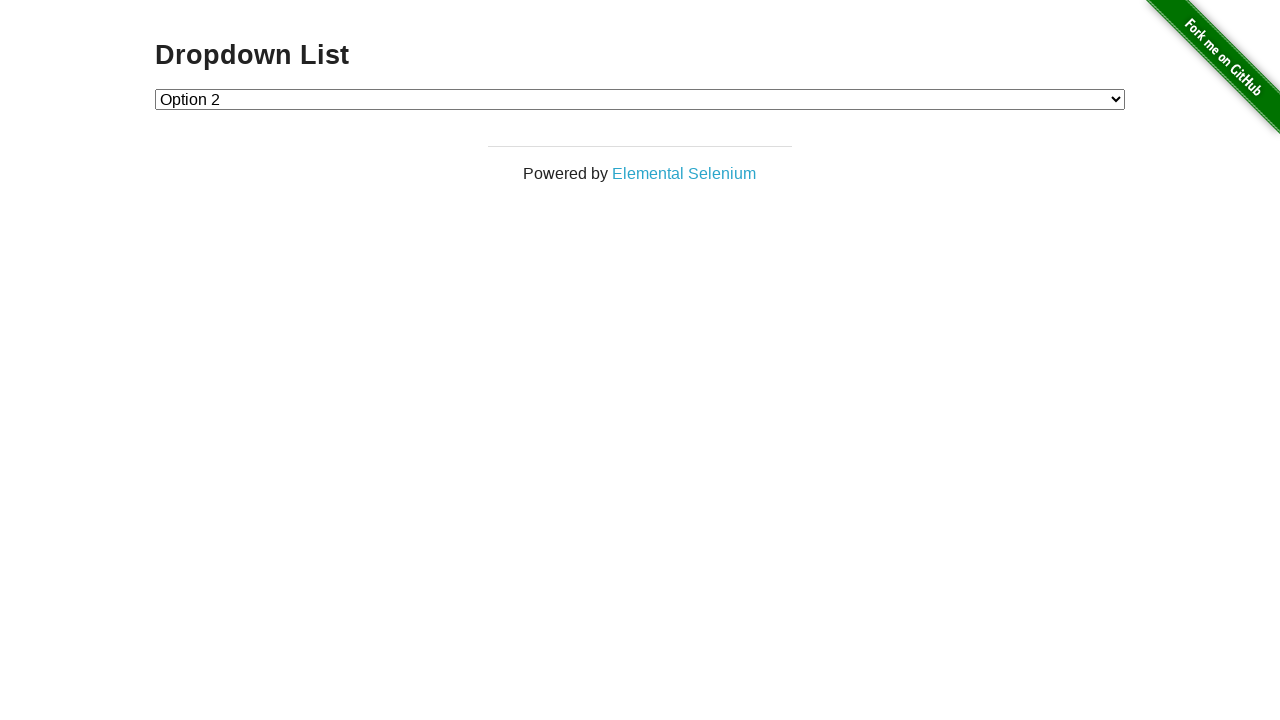

Selected Option 1 by visible text label on #dropdown
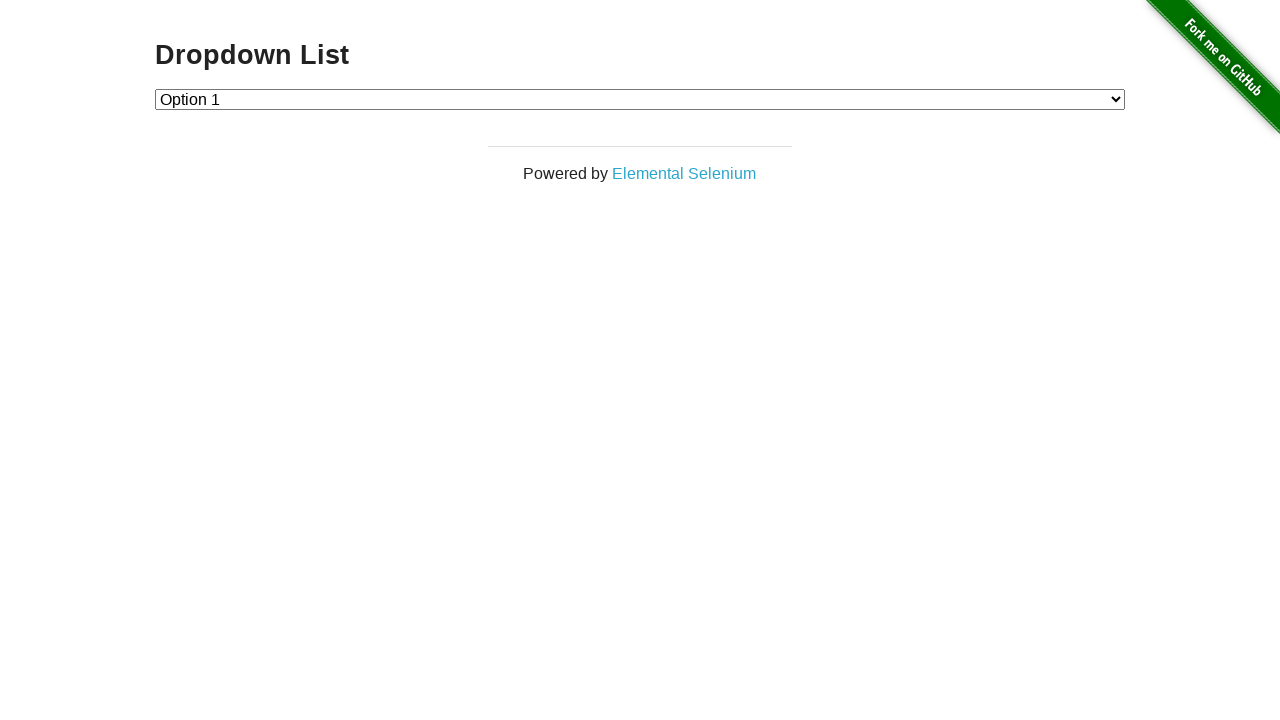

Verified selected option by visible text: Option 1
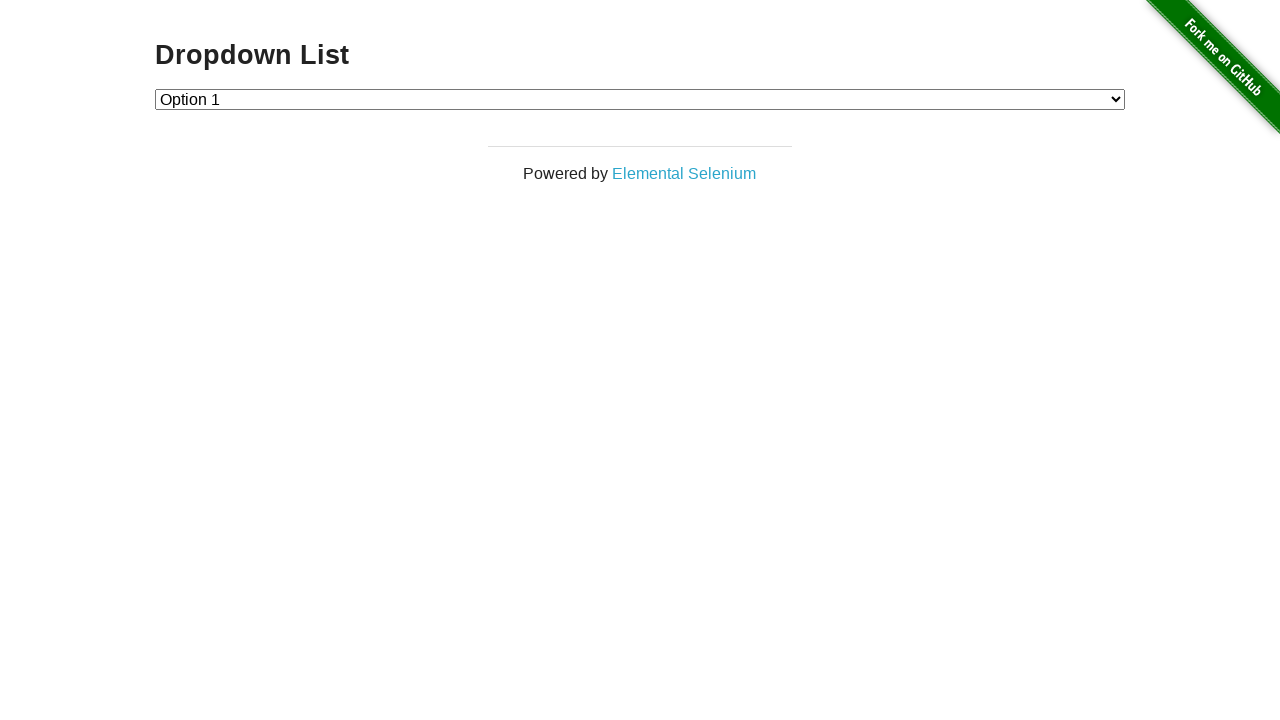

Retrieved all dropdown options: ['Please select an option', 'Option 1', 'Option 2']
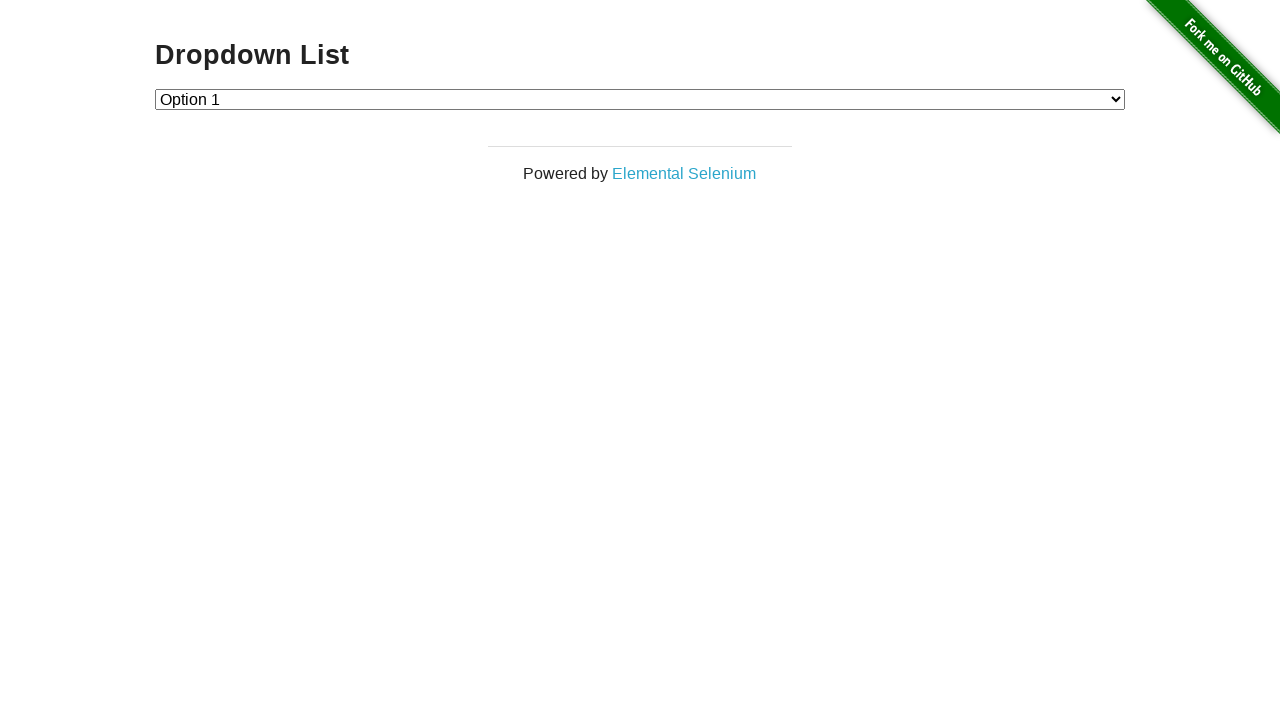

Calculated dropdown size: 3 items
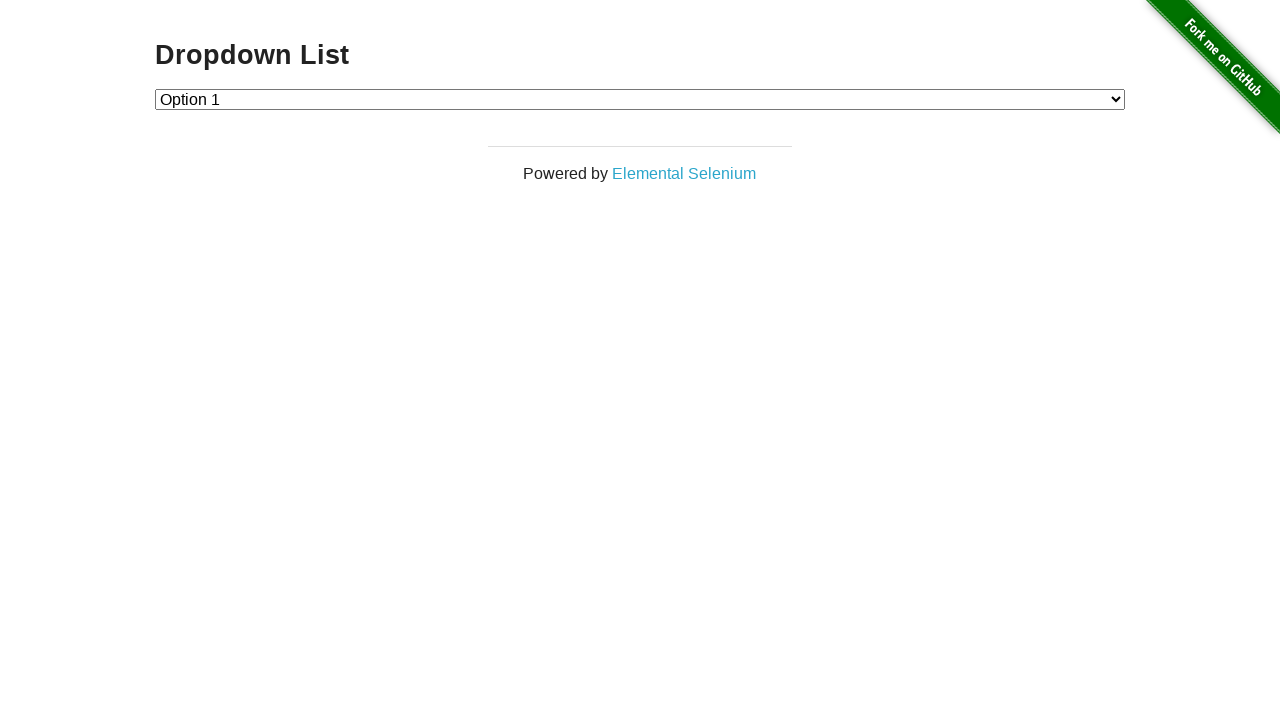

Assertion passed - Dropdown doesn't have 4 items
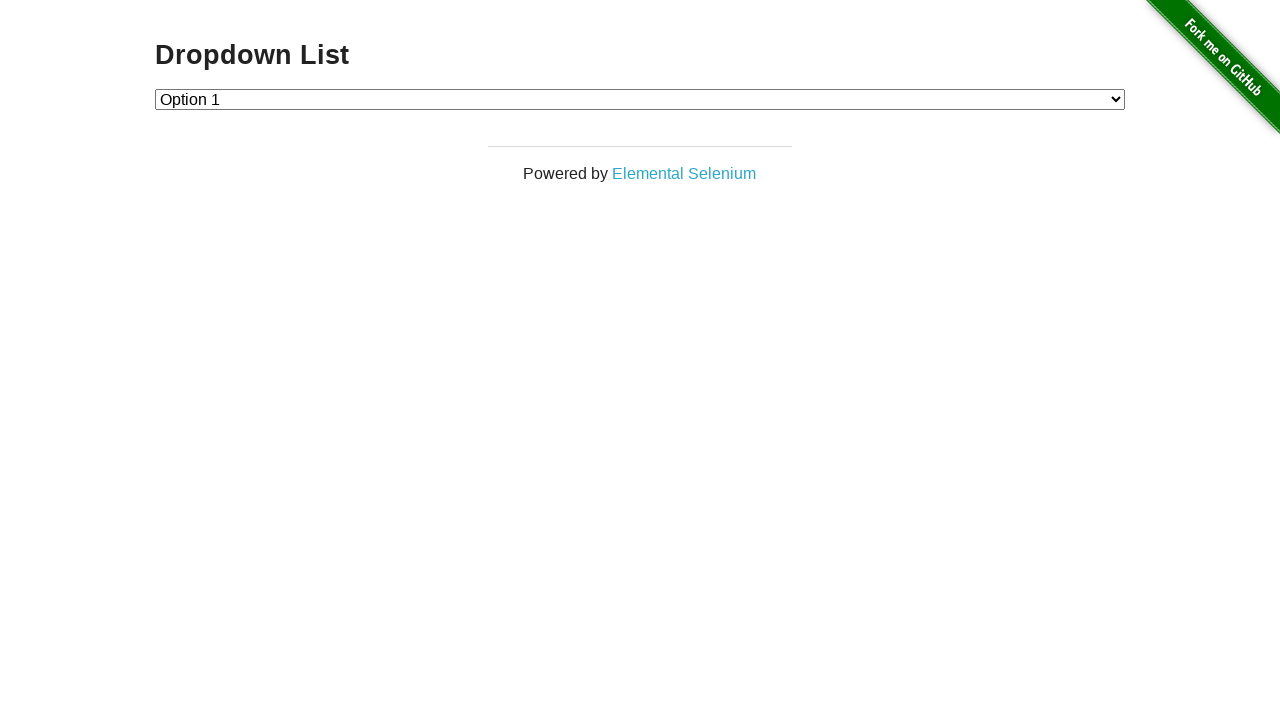

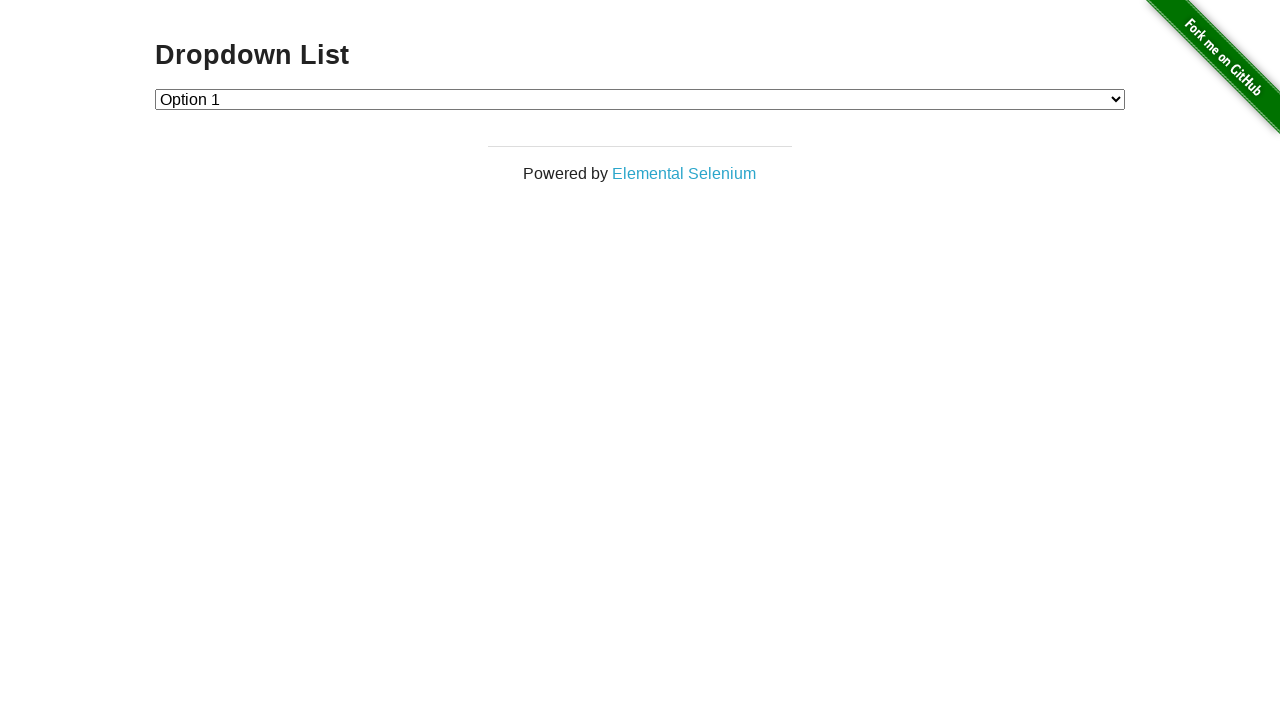